Tests a practice login form by attempting login with incorrect credentials, using the password reset flow, and then attempting login again with different credentials

Starting URL: https://rahulshettyacademy.com/locatorspractice/

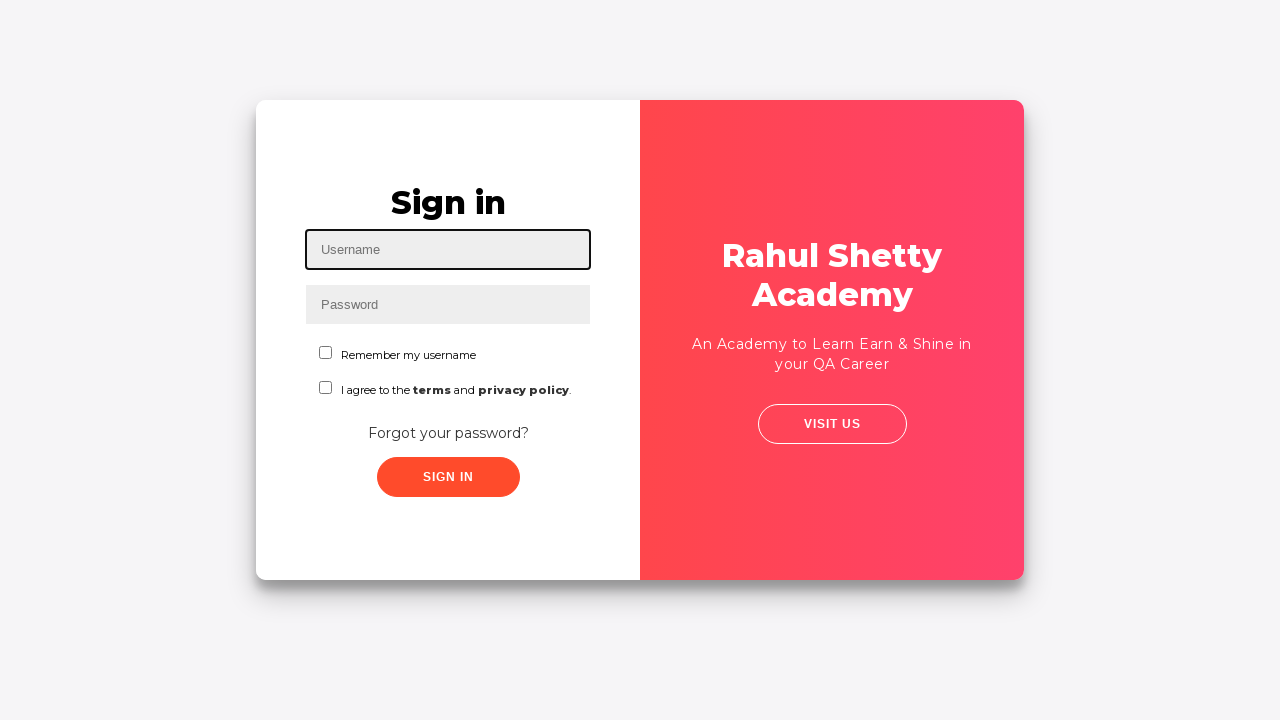

Filled username field with 'sagar' on #inputUsername
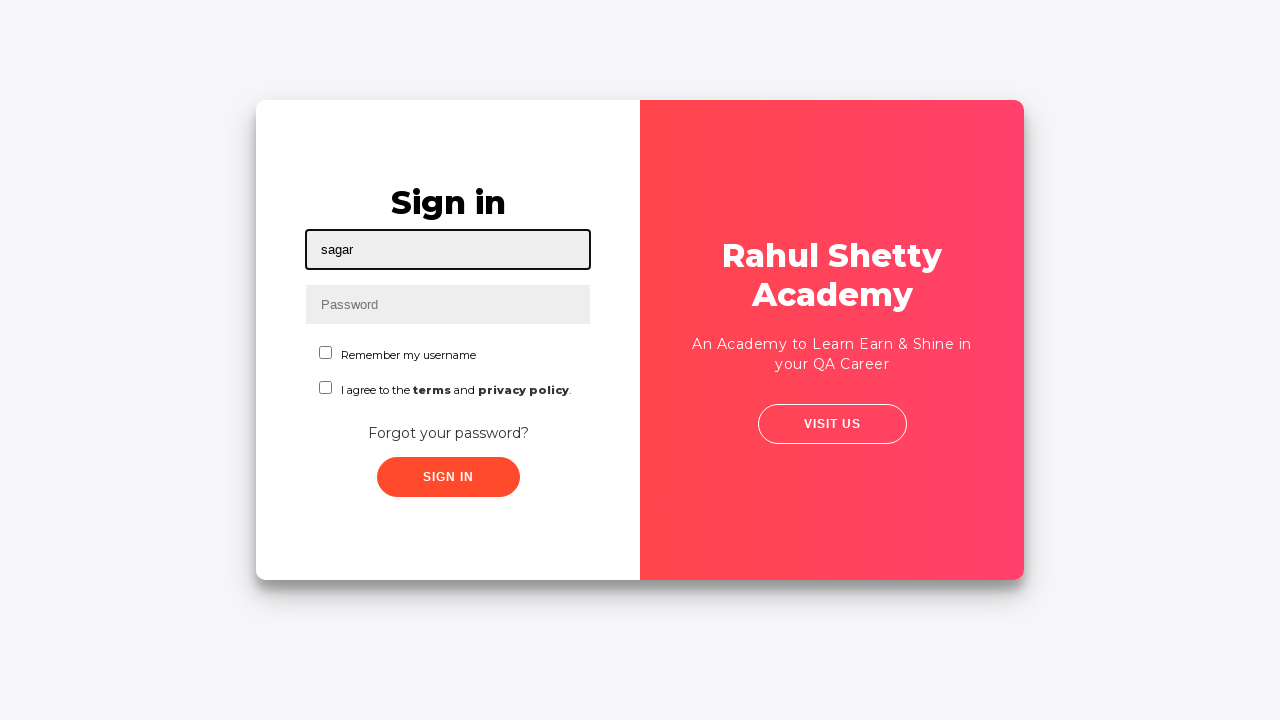

Filled password field with 'hello123' on input[name='inputPassword']
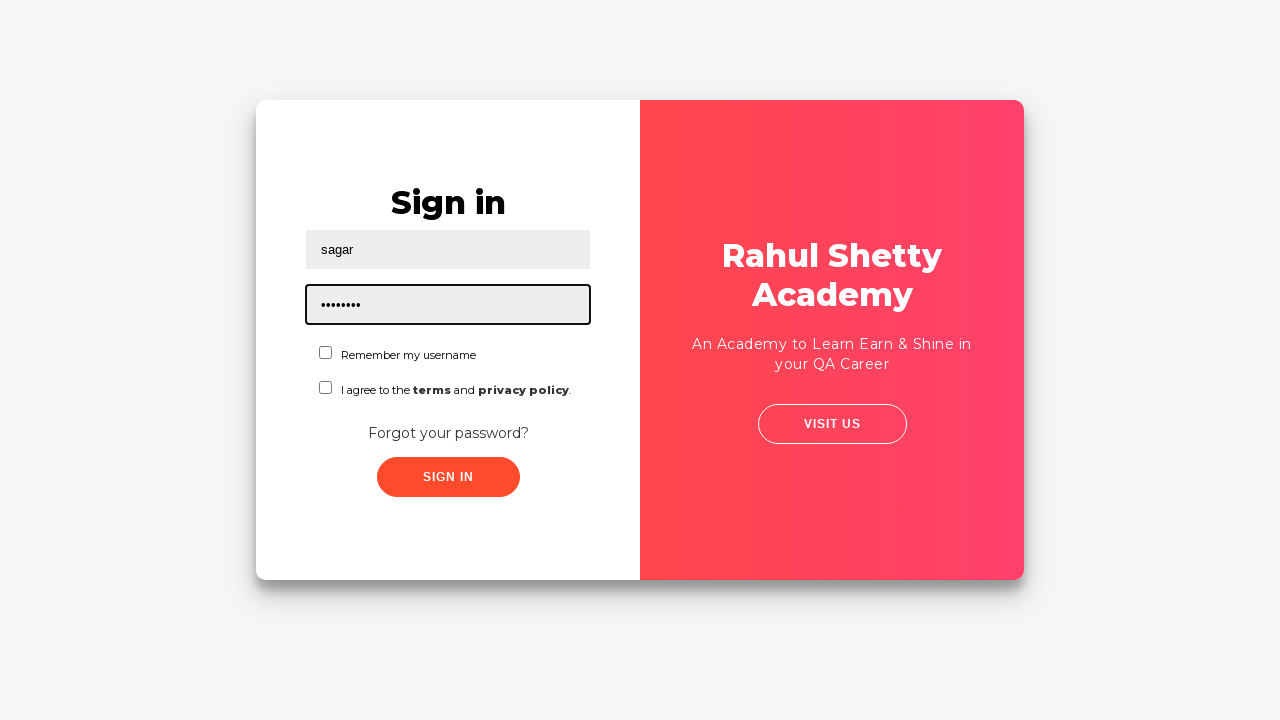

Clicked sign in button with incorrect credentials at (448, 477) on .signInBtn
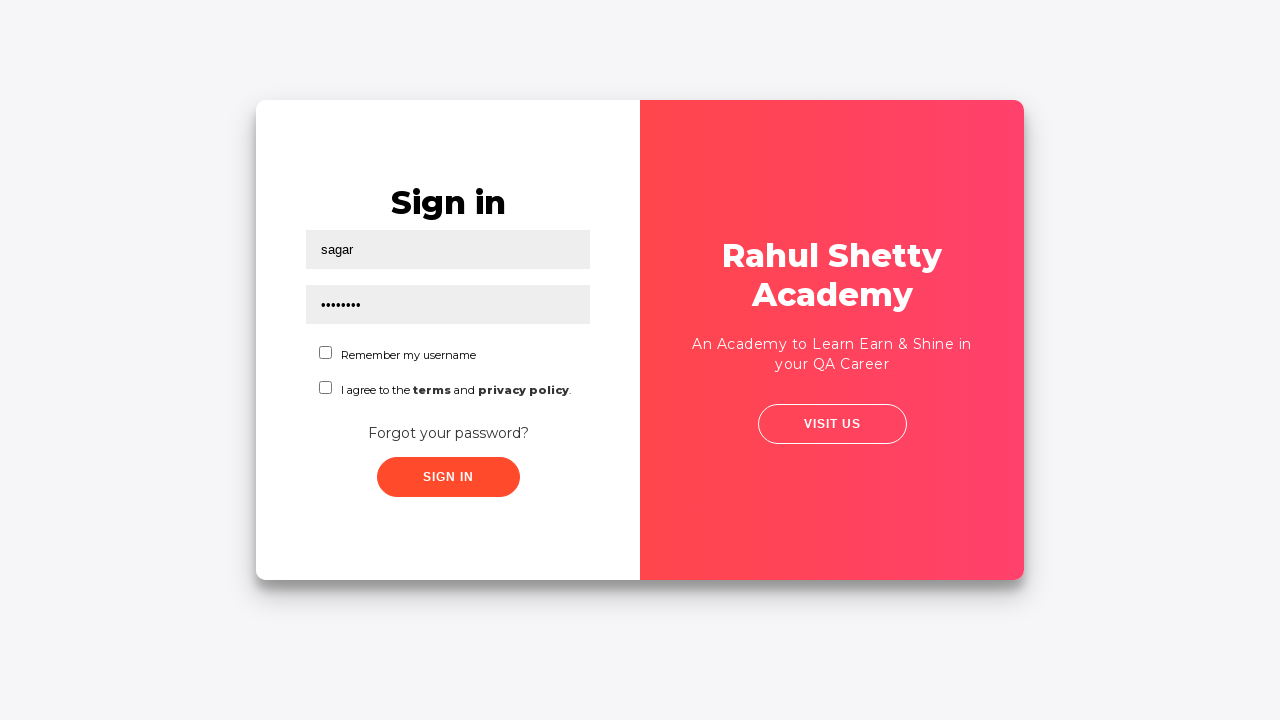

Clicked 'Forgot your password?' link at (448, 433) on a:has-text('Forgot your password?')
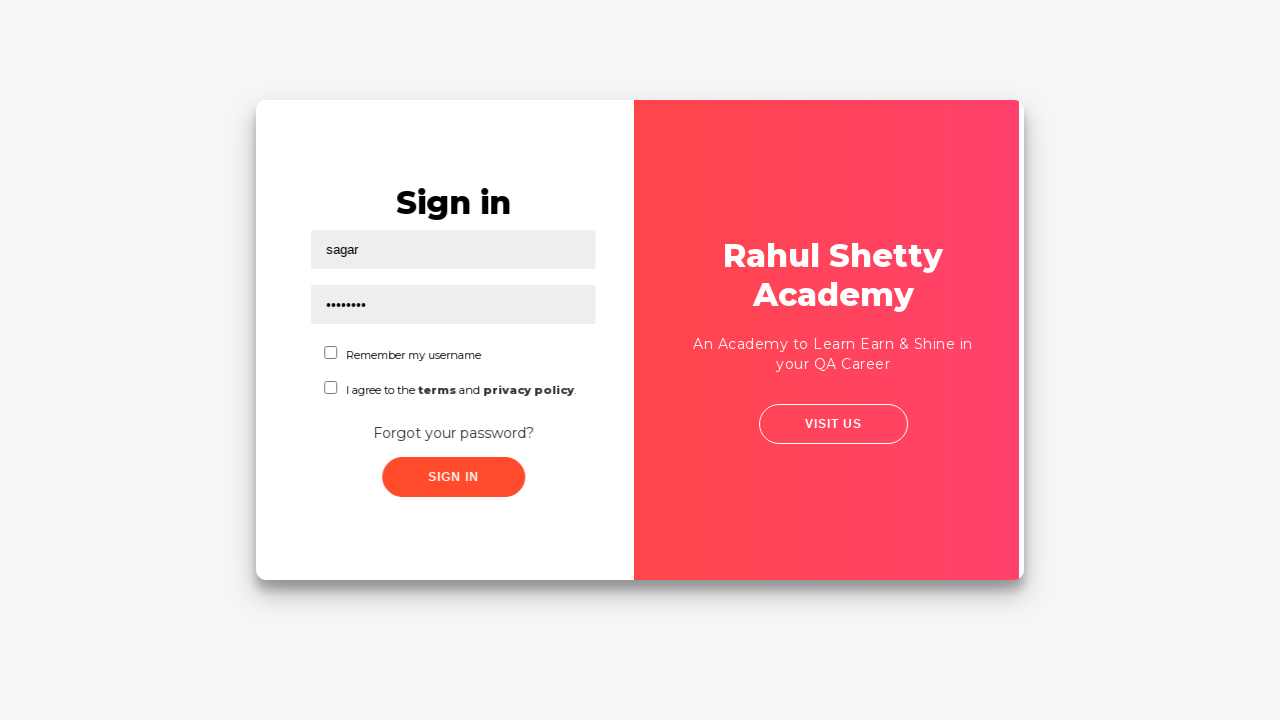

Waited 1000ms for password reset form to load
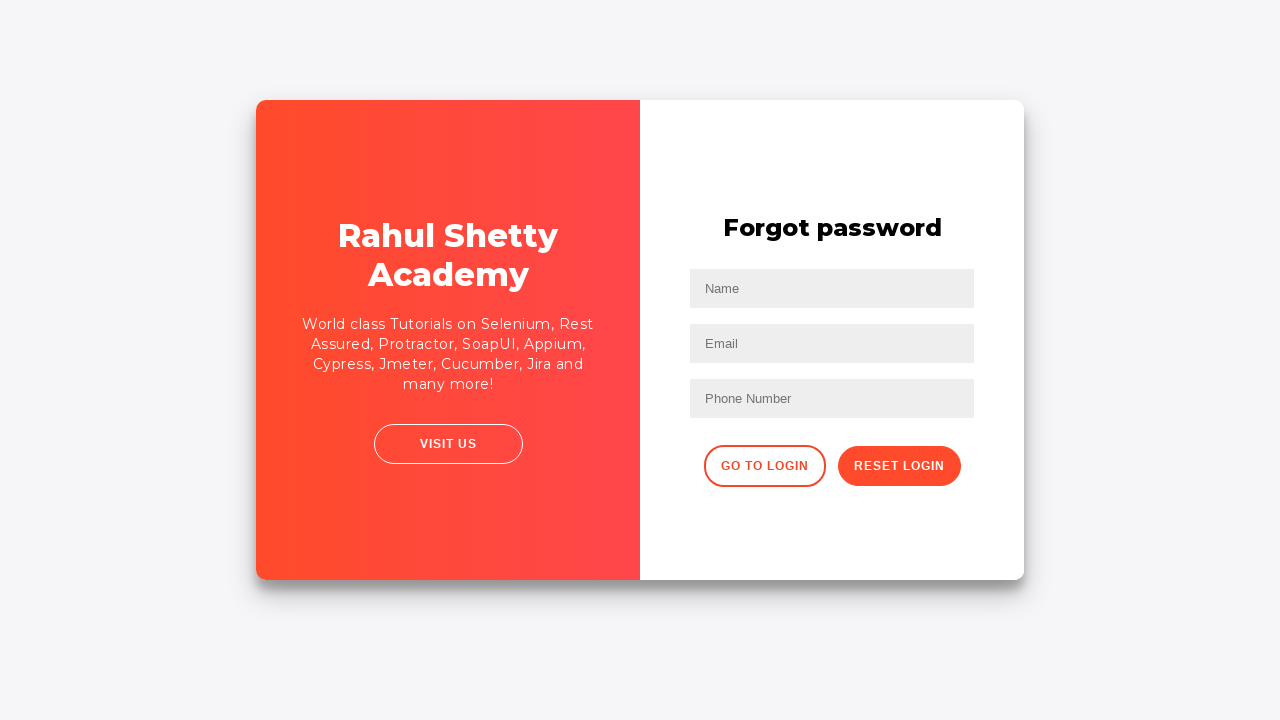

Filled name field with 'saga11' in password reset form on //input[@placeholder='Name']
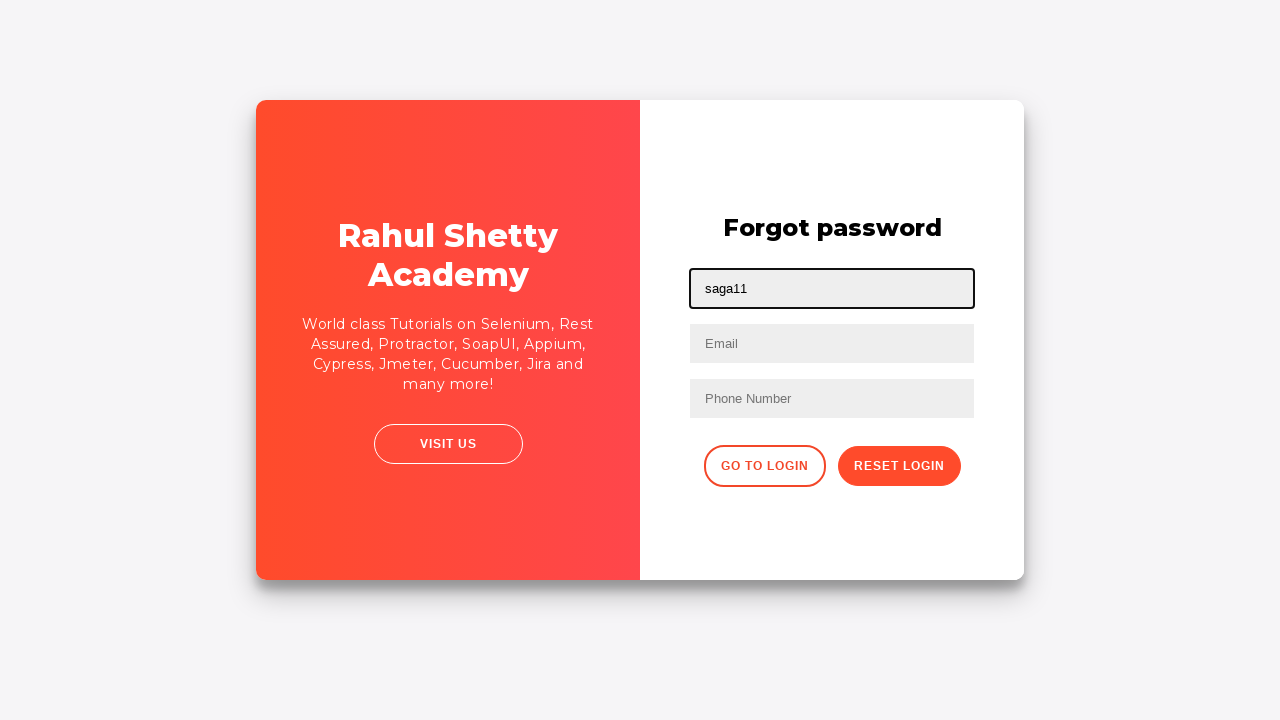

Filled email field with 'sagar@122' on input[placeholder='Email']
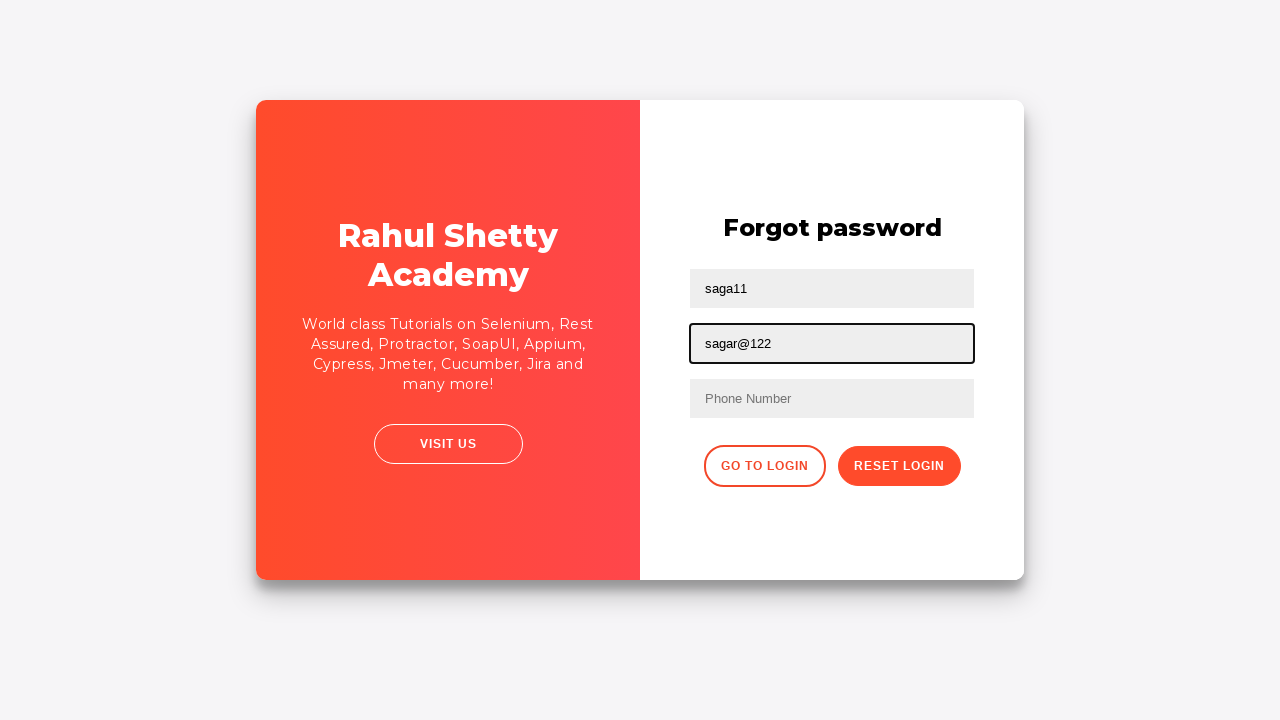

Cleared email field on input[placeholder='Email']
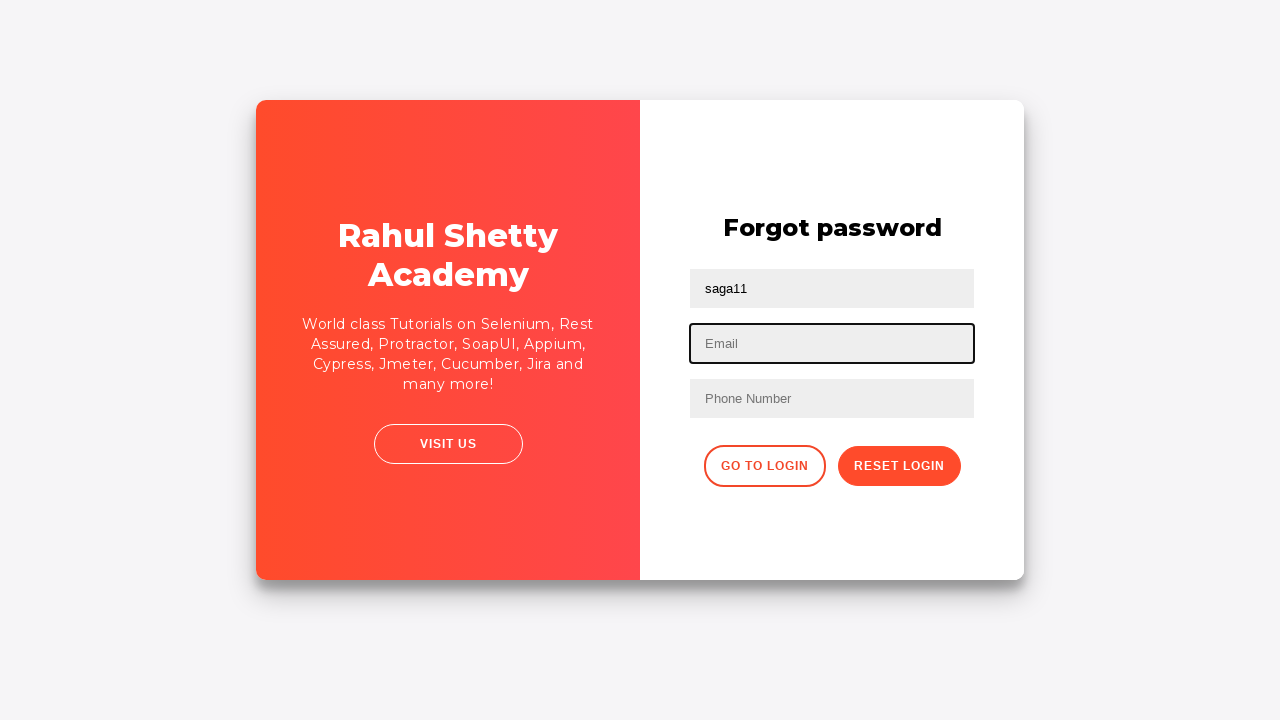

Filled email field with correct address 'sagar112@gmail.com' on input[placeholder='Email']
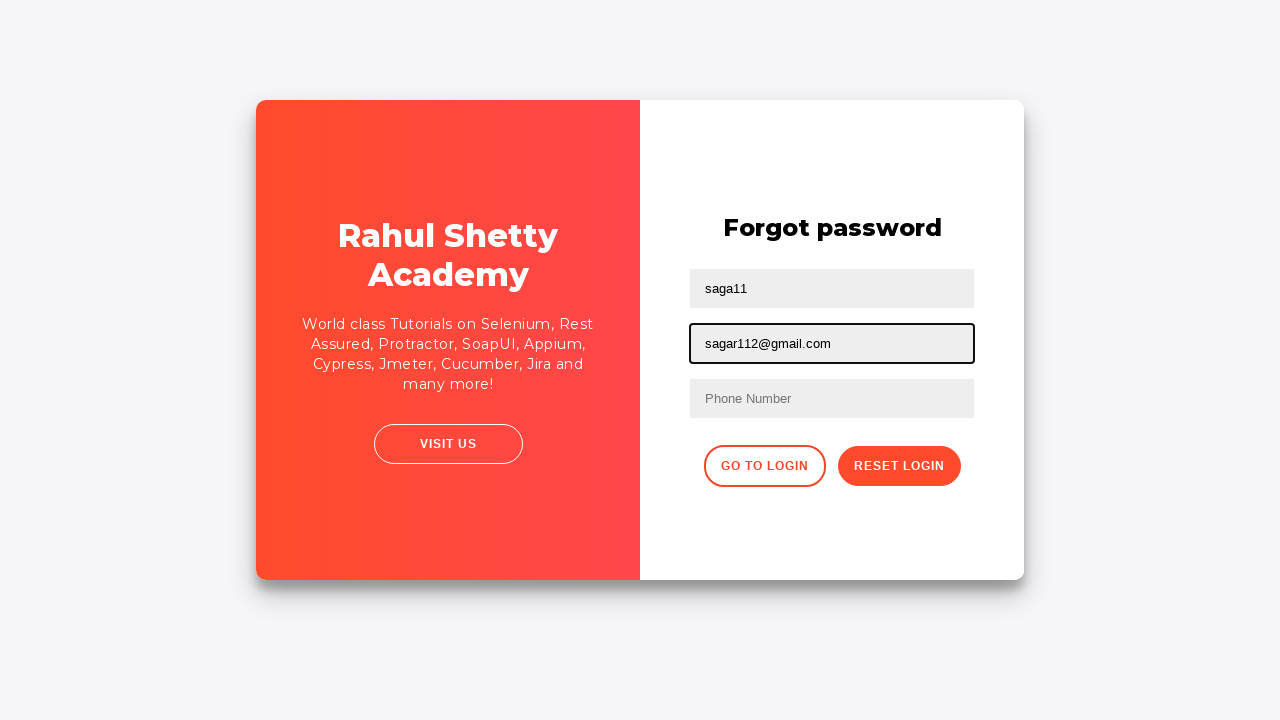

Filled phone number field with '9889343440' on //form/input[3]
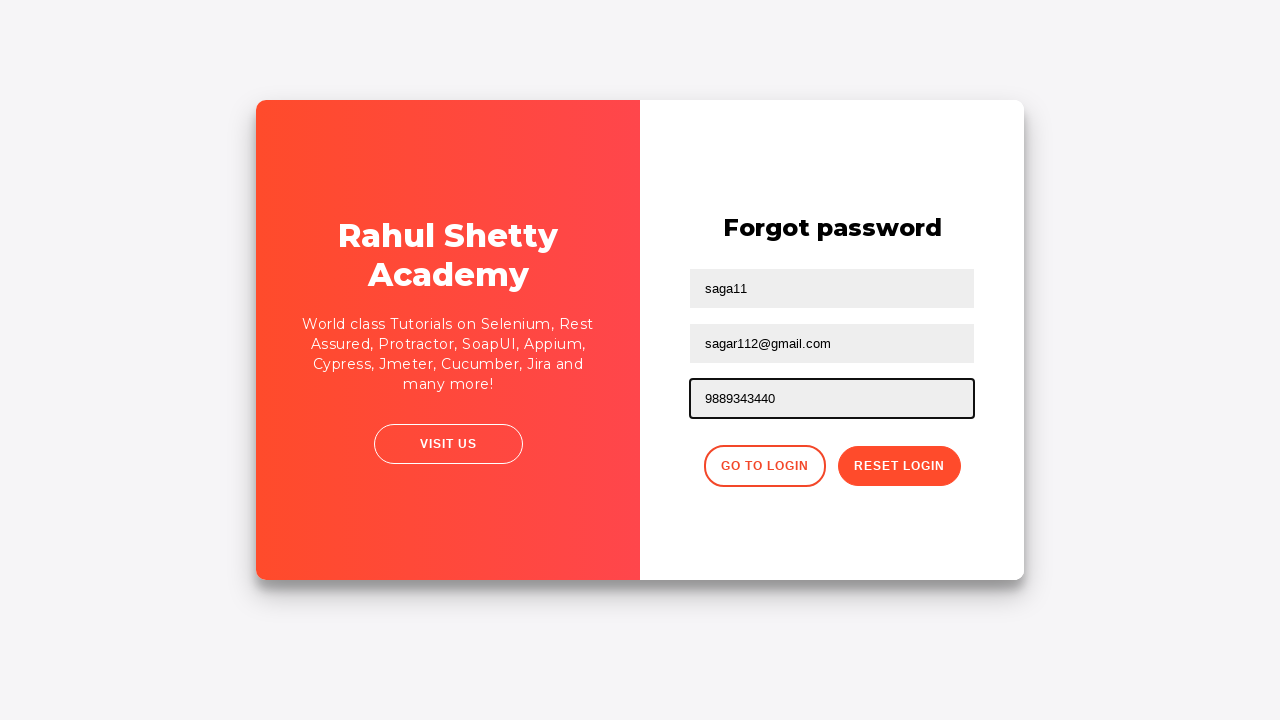

Clicked 'Go to Login' button to return to login form at (764, 466) on .go-to-login-btn
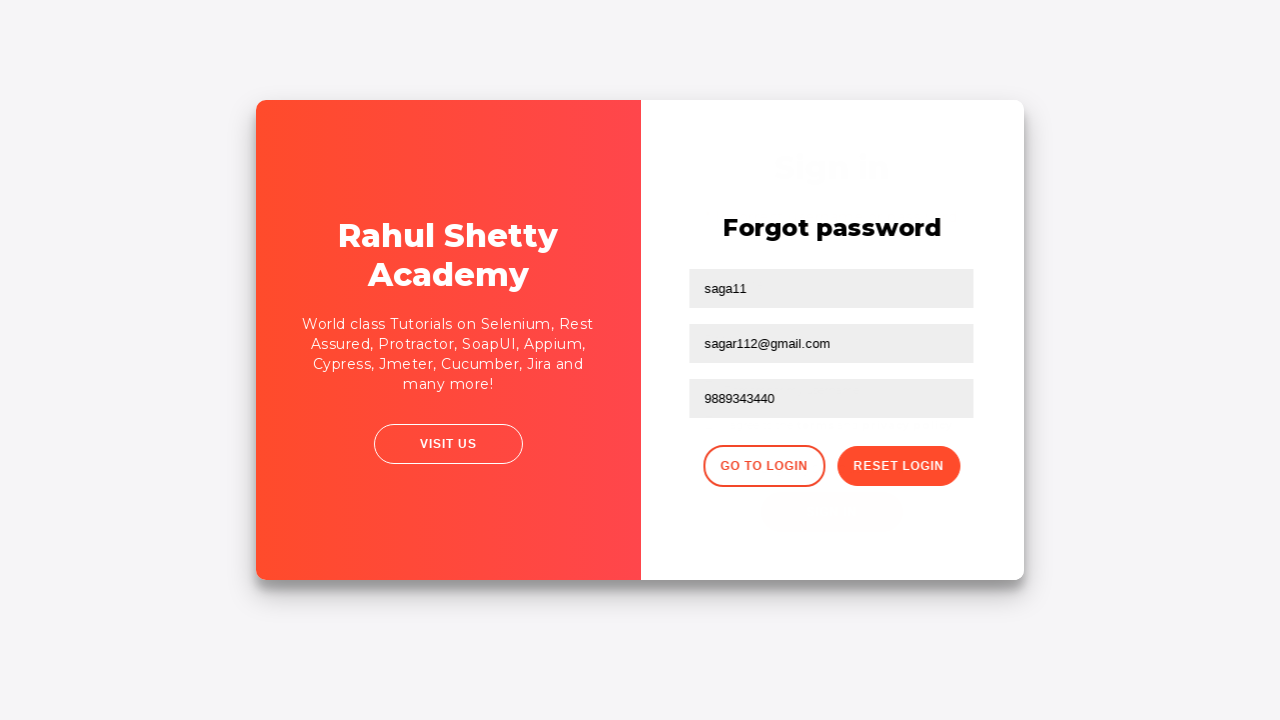

Waited 1000ms for login form to load
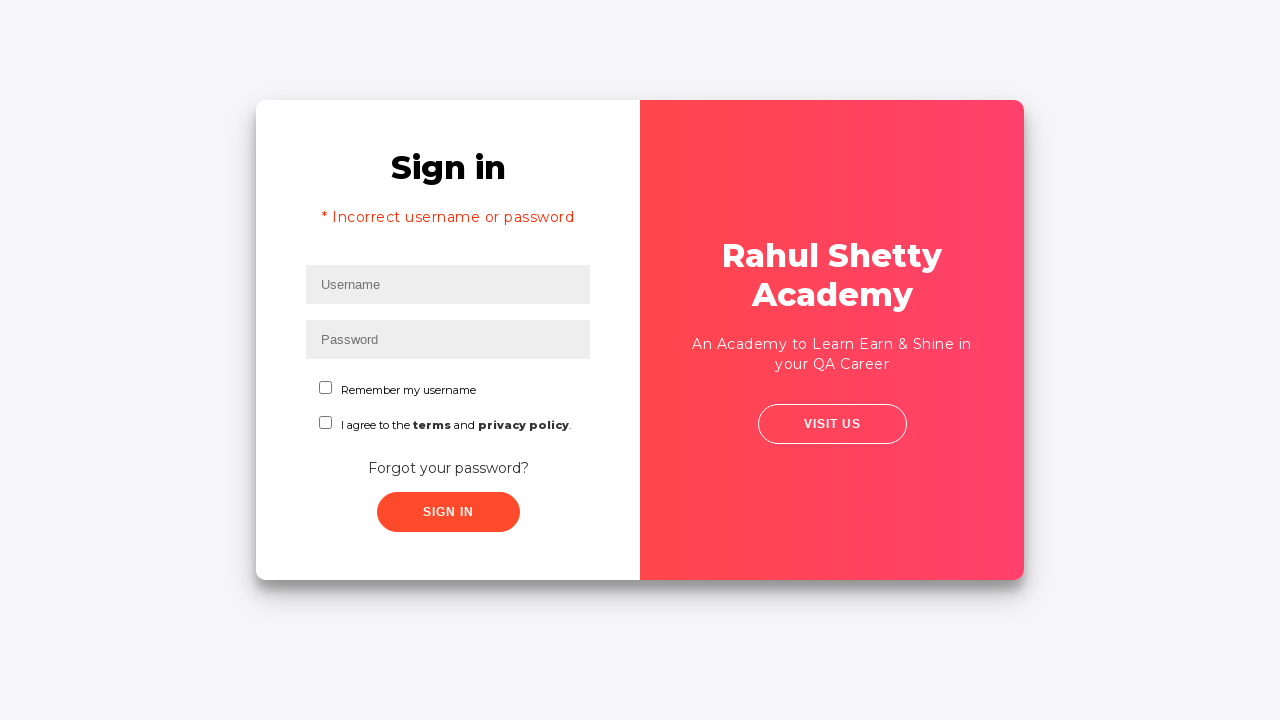

Filled username field with 'rahul' on #inputUsername
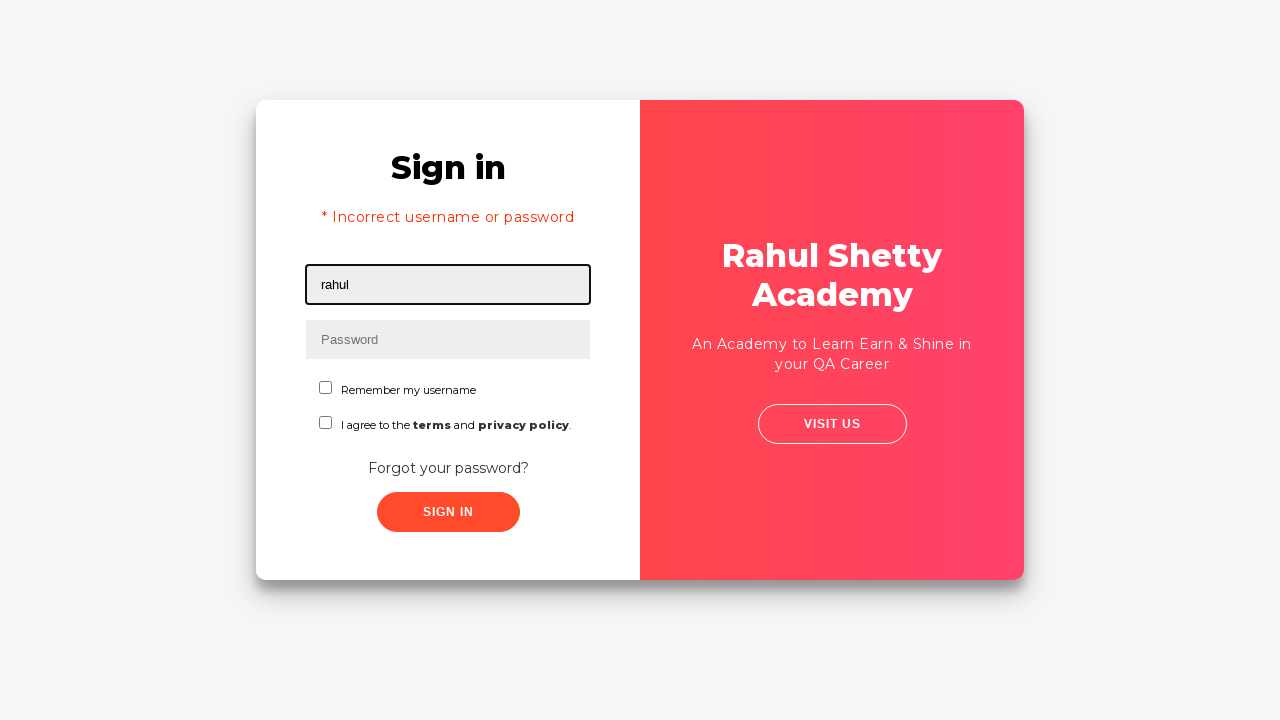

Filled password field with 'rahulshettyacademy' on input[type*='pass']
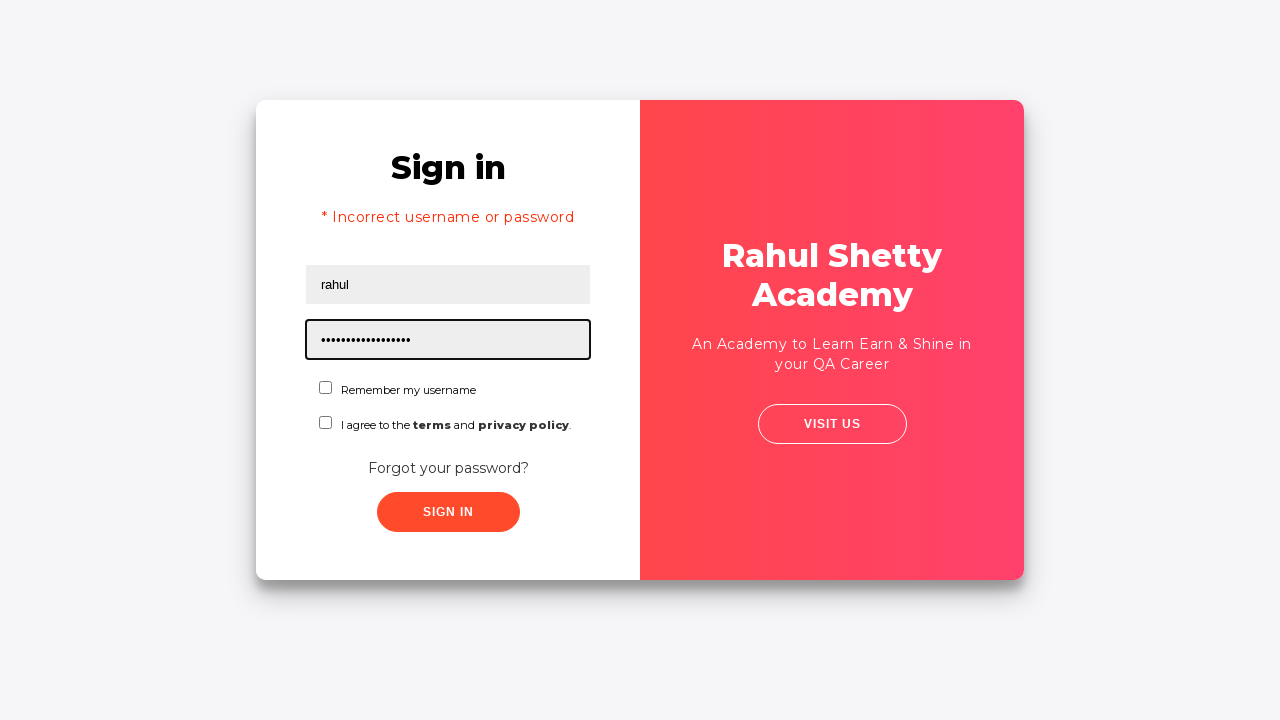

Checked the checkbox agreement at (326, 388) on #chkboxOne
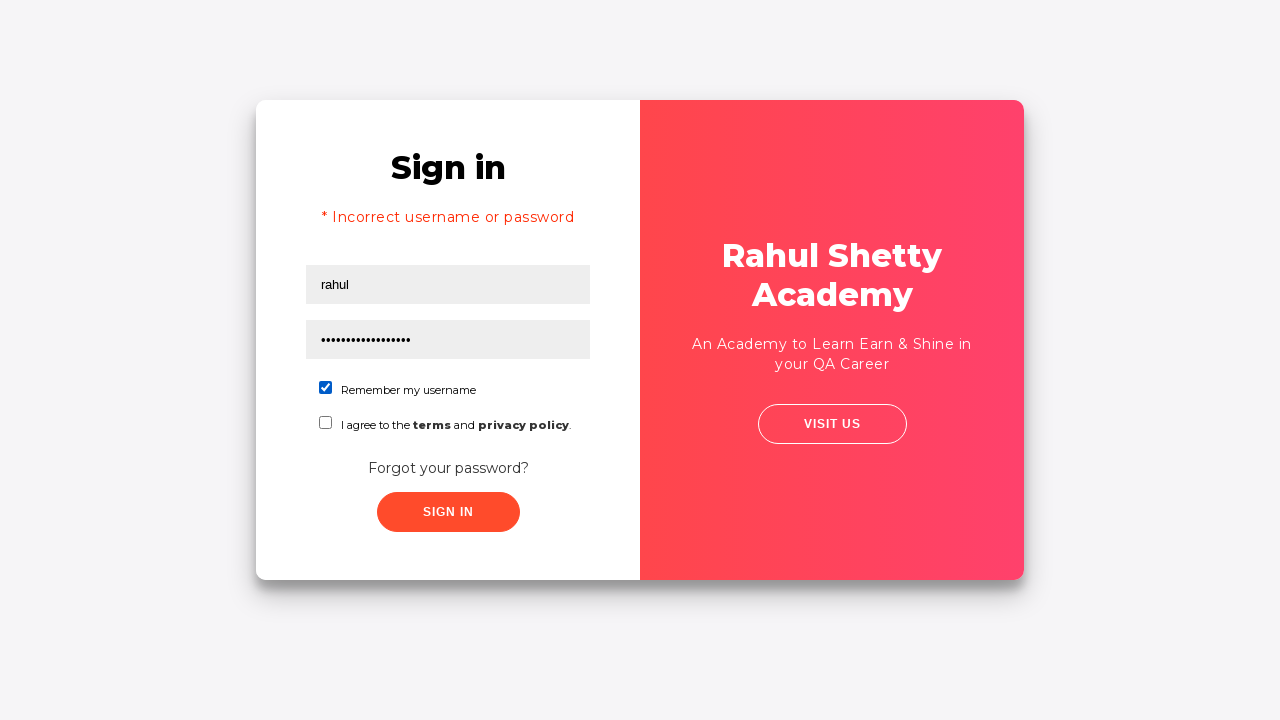

Clicked submit button with new credentials at (448, 512) on xpath=//button[contains(@class,'submit')]
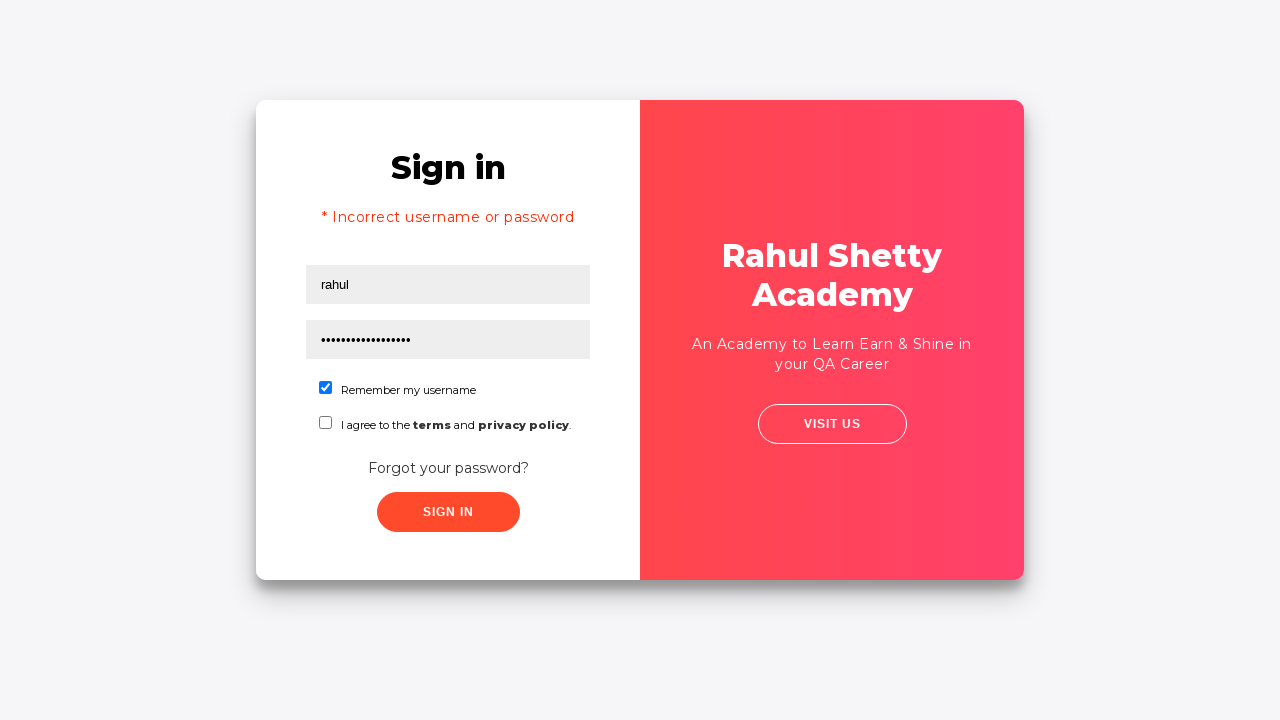

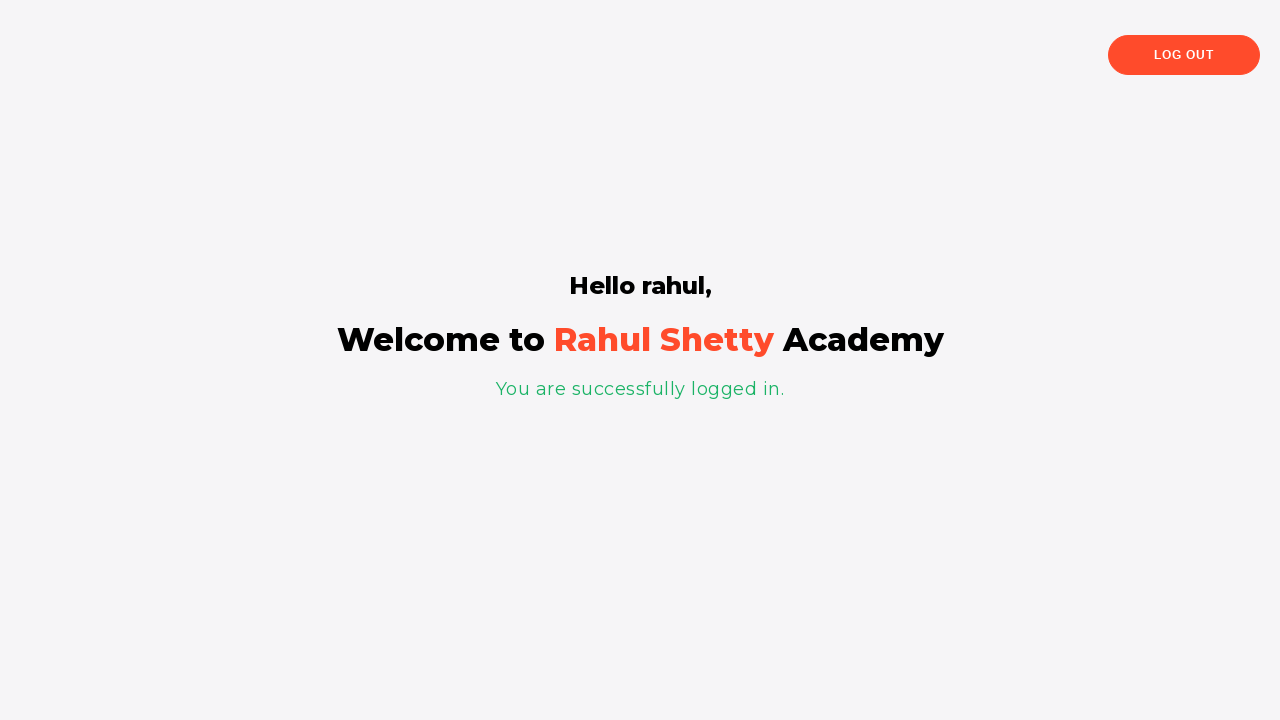